Verifies that the page title of the DemoBlaze website equals "STORE"

Starting URL: https://www.demoblaze.com/

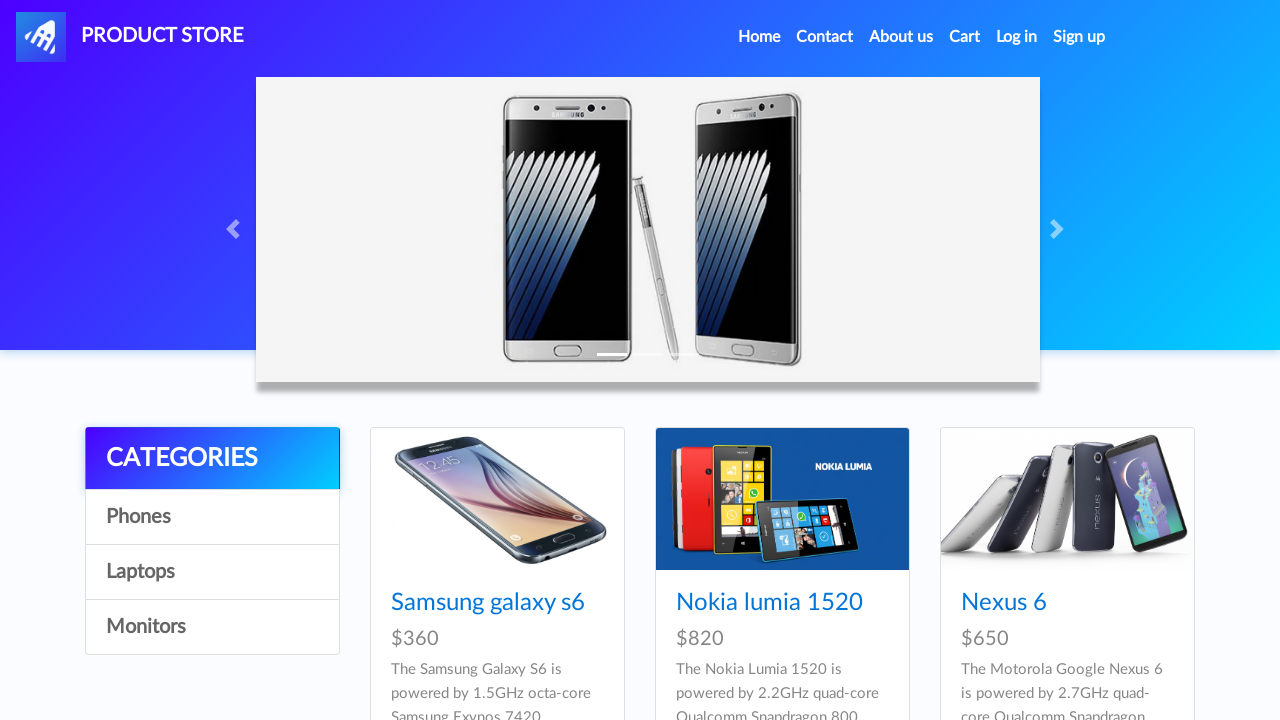

Retrieved page title from DemoBlaze website
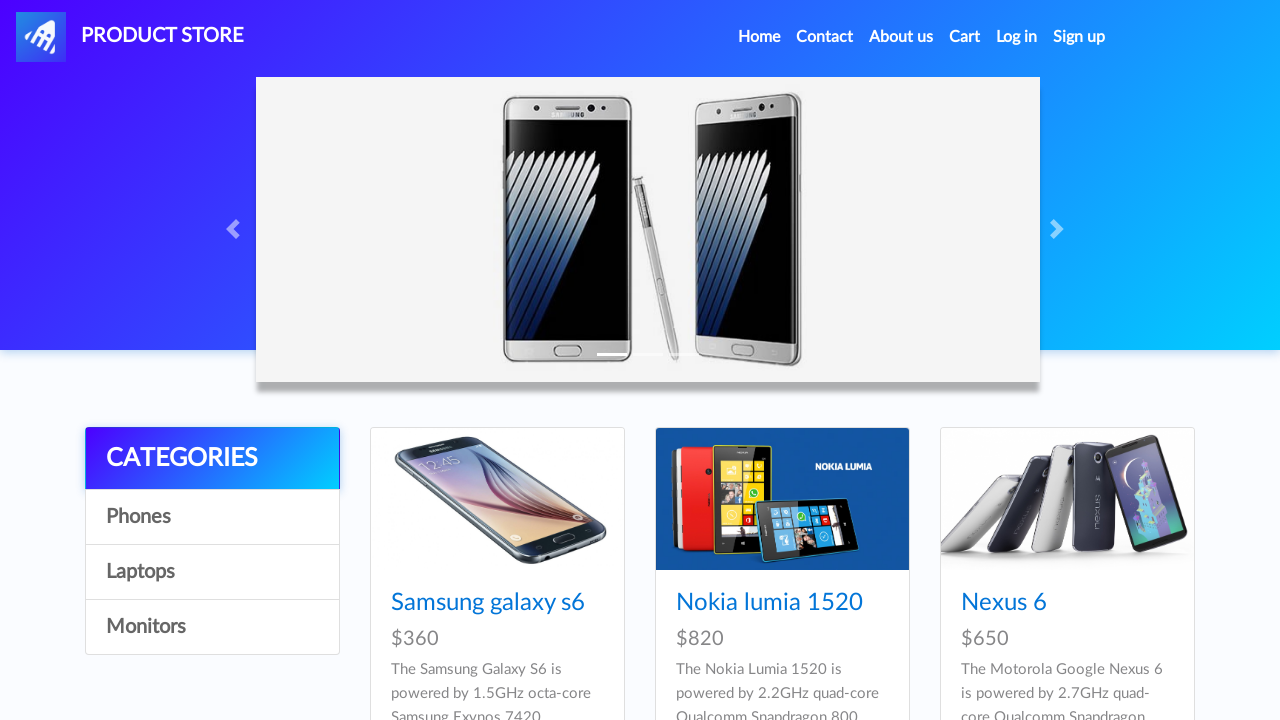

Set expected title to 'STORE'
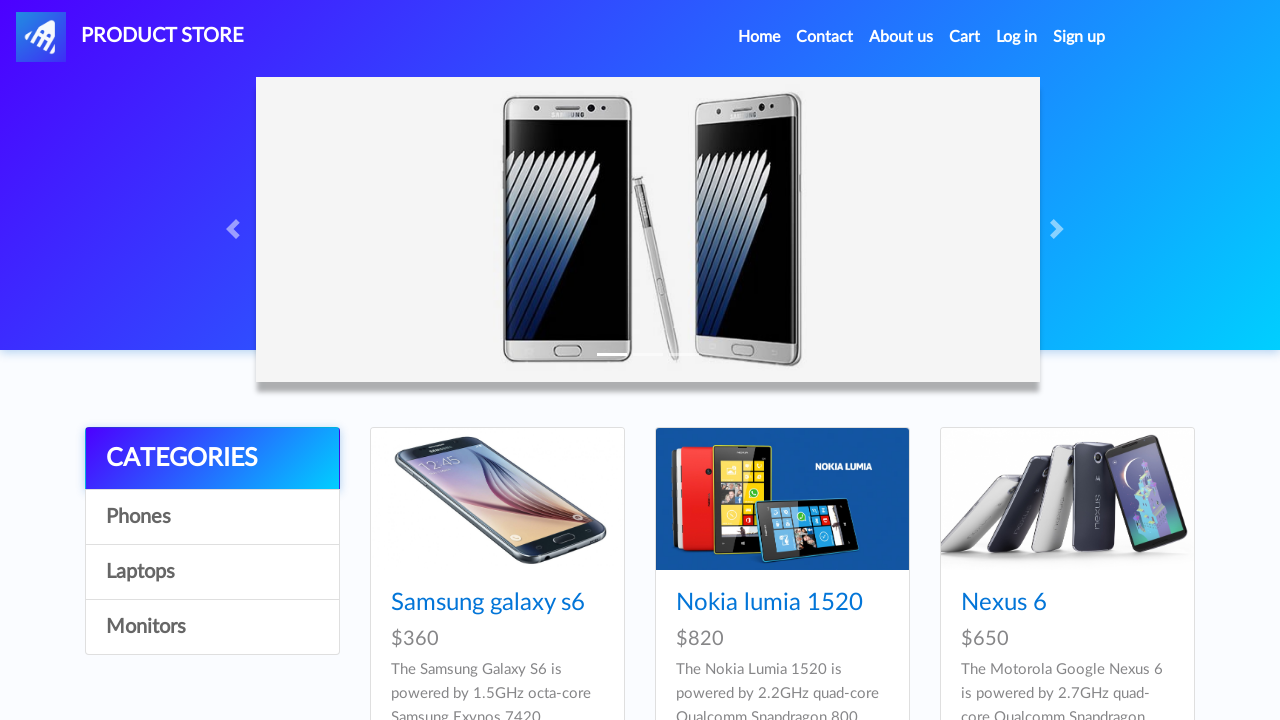

Verified page title 'STORE' matches expected title 'STORE'
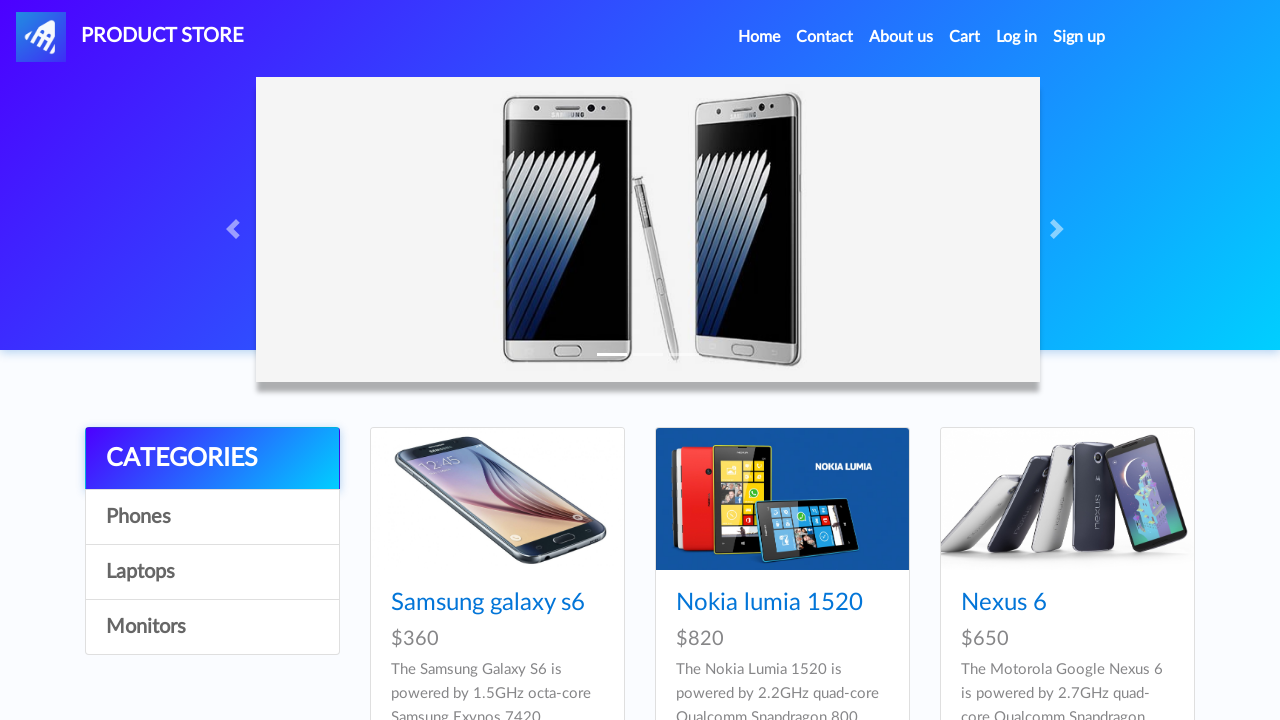

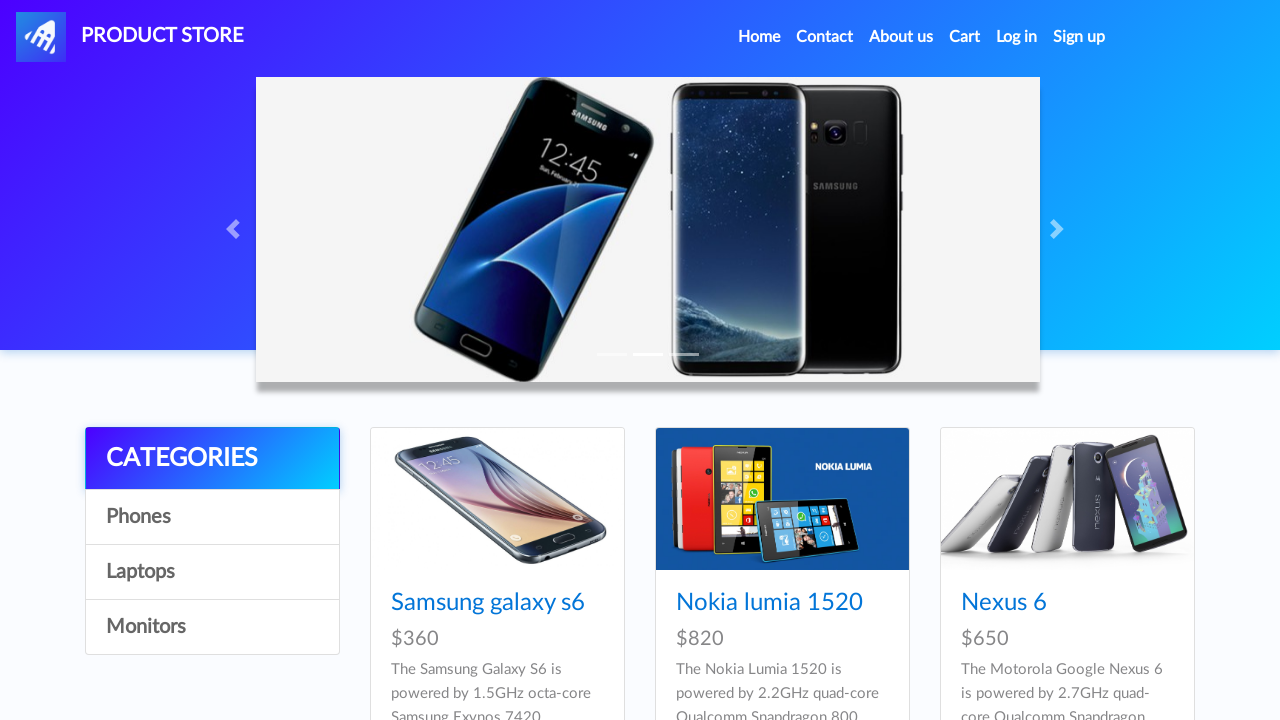